Tests switching between browser tabs by navigating to DemoQA, clicking on Alerts, Frame & Windows section, then Browser Windows, clicking New Tab button, switching to the new tab, and verifying the sample page text is displayed.

Starting URL: https://demoqa.com

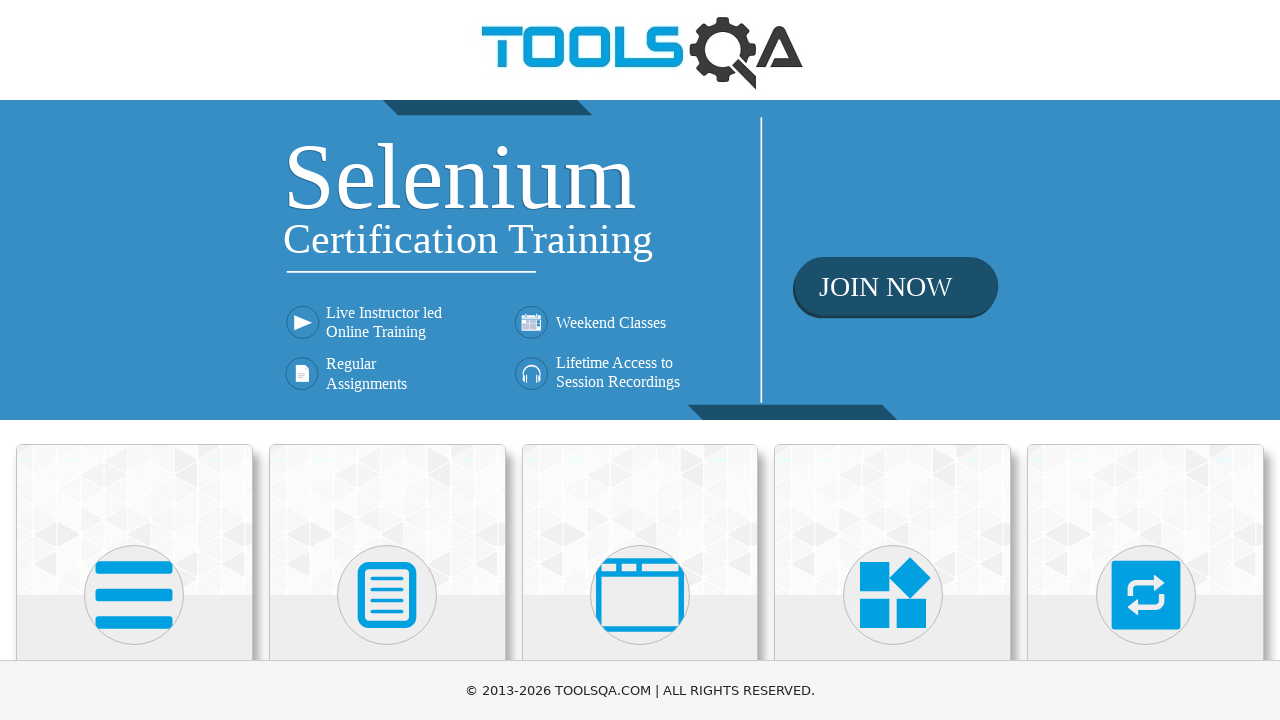

Navigated to DemoQA homepage
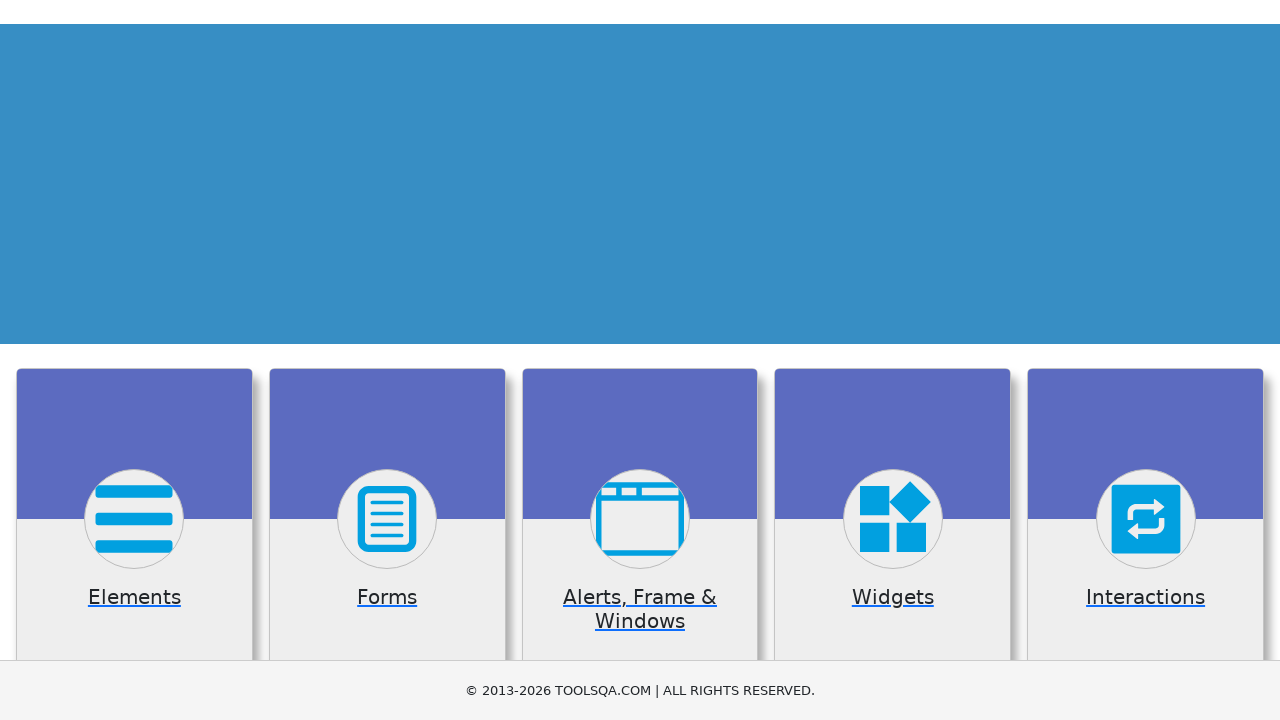

Clicked on 'Alerts, Frame & Windows' section at (640, 360) on text=Alerts, Frame & Windows
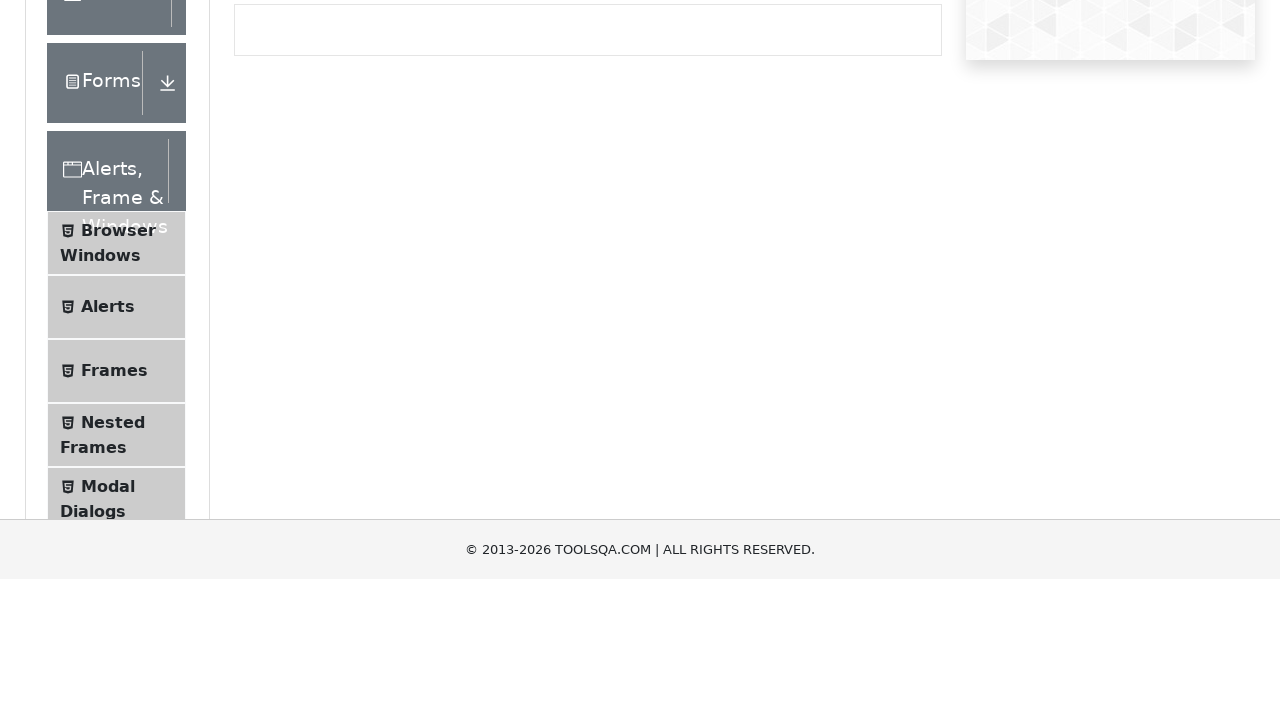

Clicked on 'Browser Windows' menu item at (118, 424) on text=Browser Windows
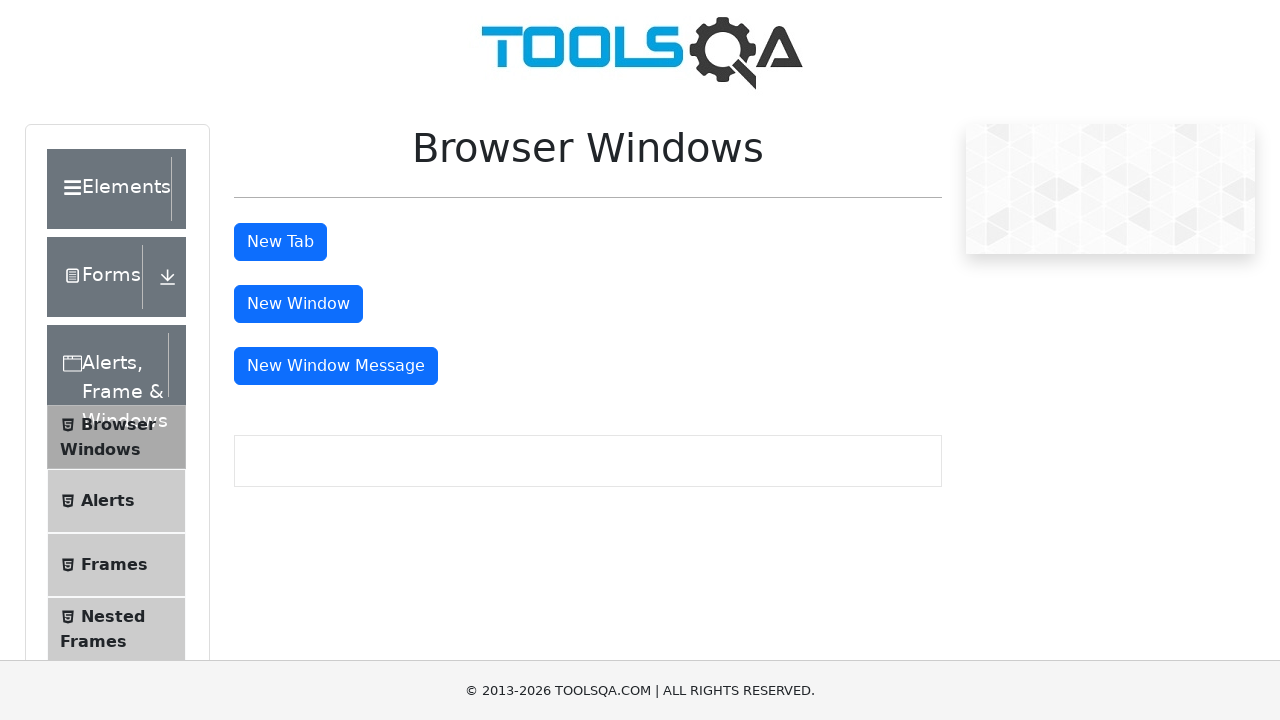

Waited for 'New Tab' button to load
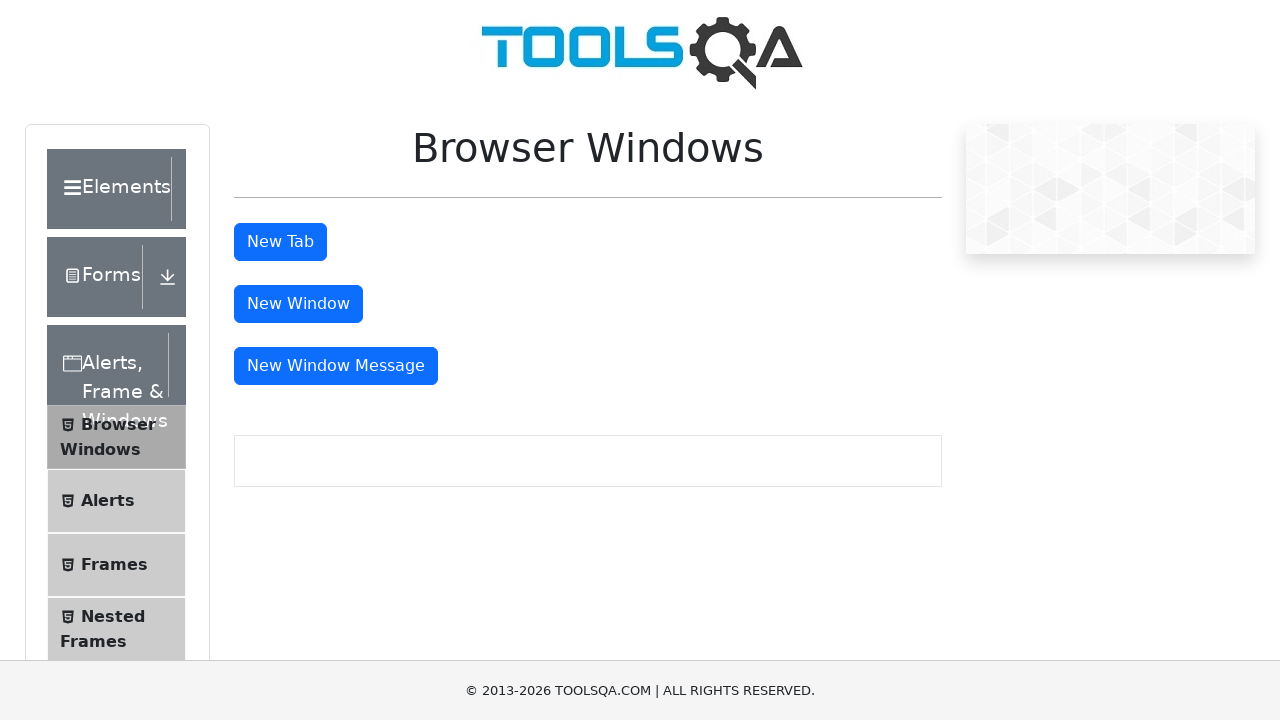

Clicked 'New Tab' button at (280, 242) on #tabButton
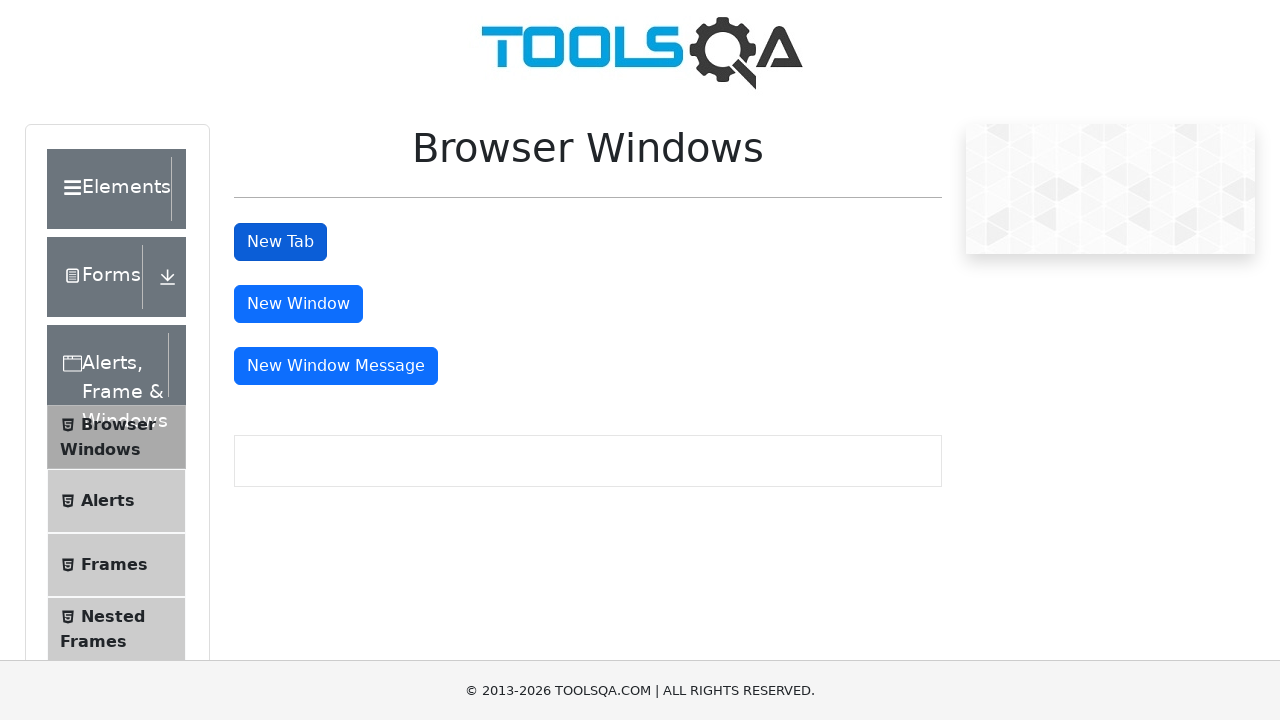

New tab opened and captured
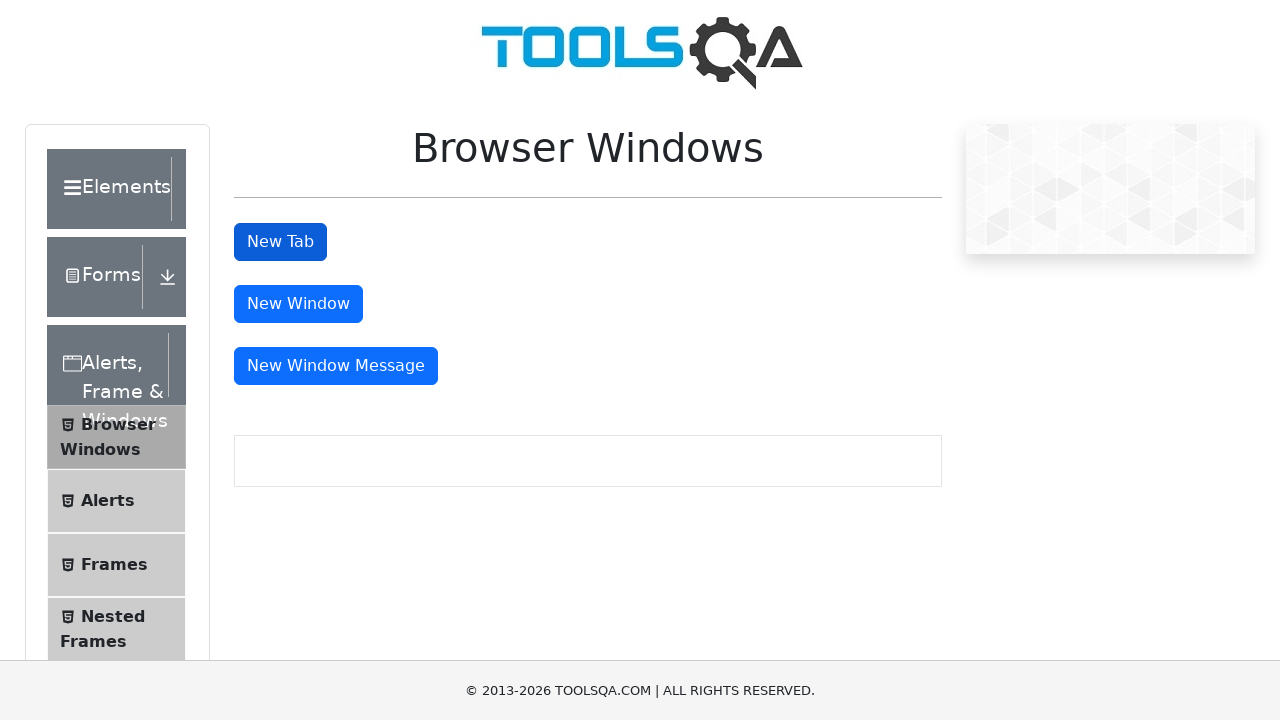

New tab finished loading
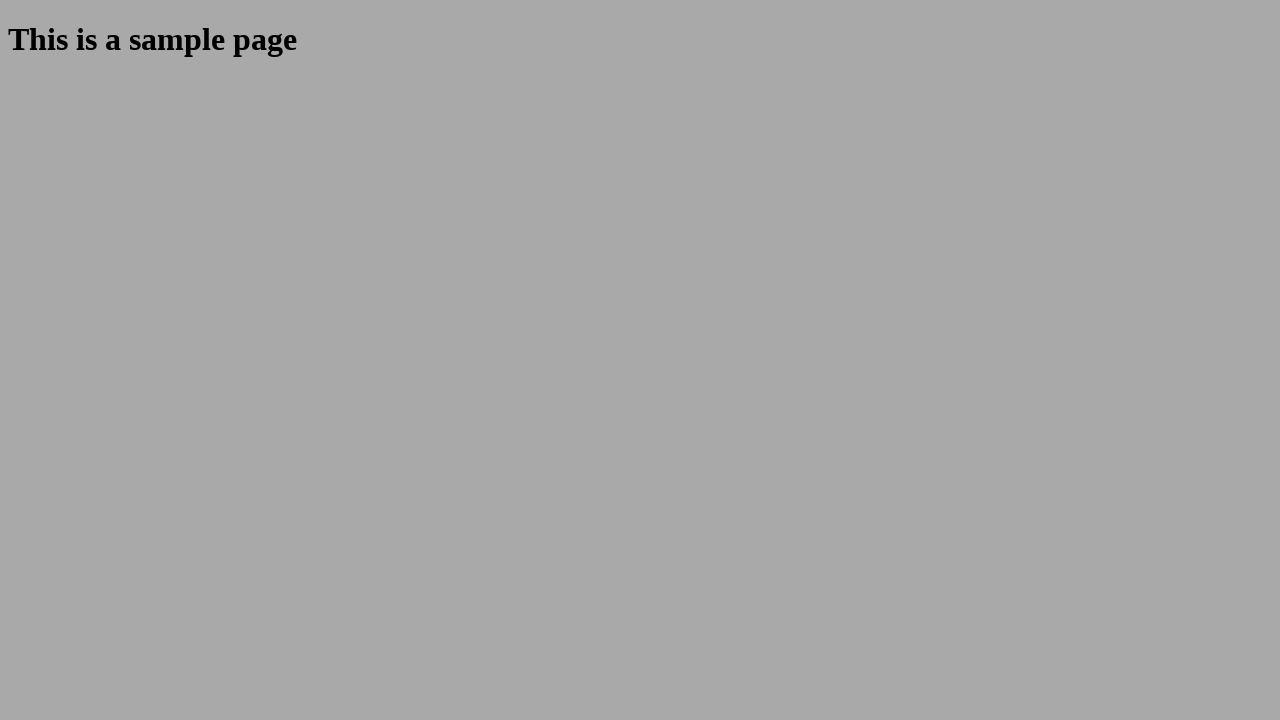

Waited for sample heading element on new tab
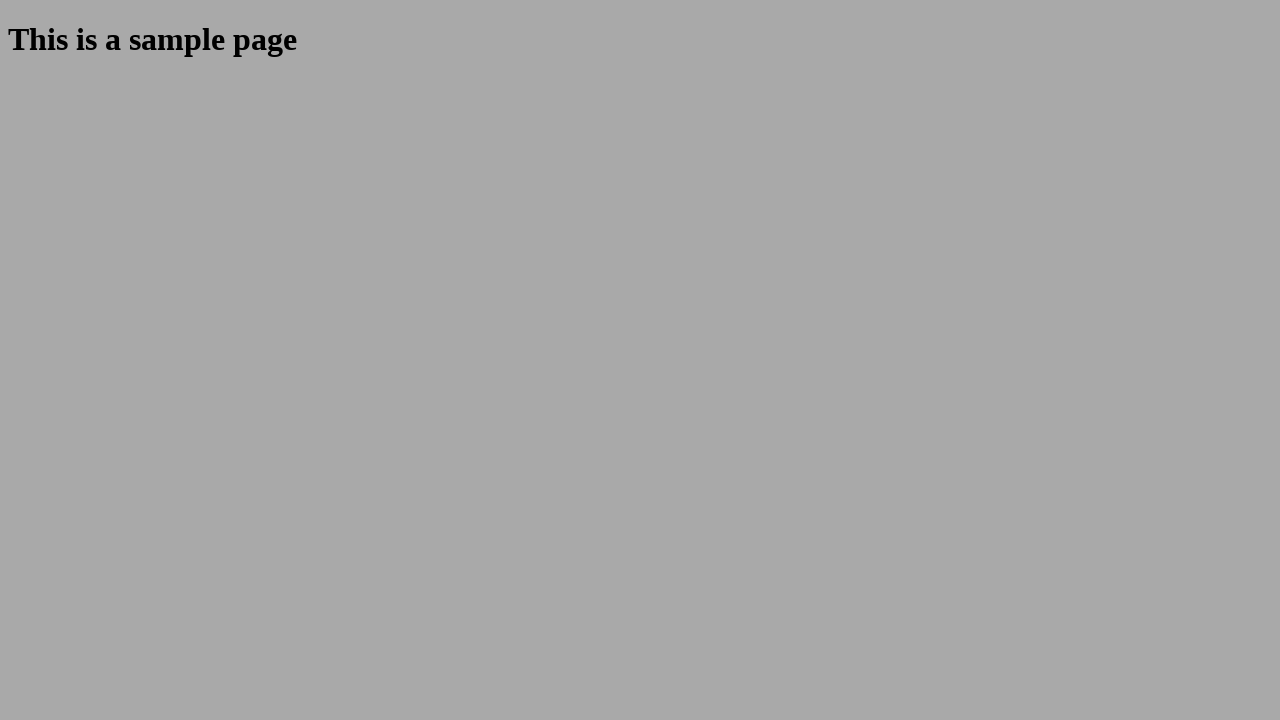

Verified 'This is a sample page' text is displayed on new tab
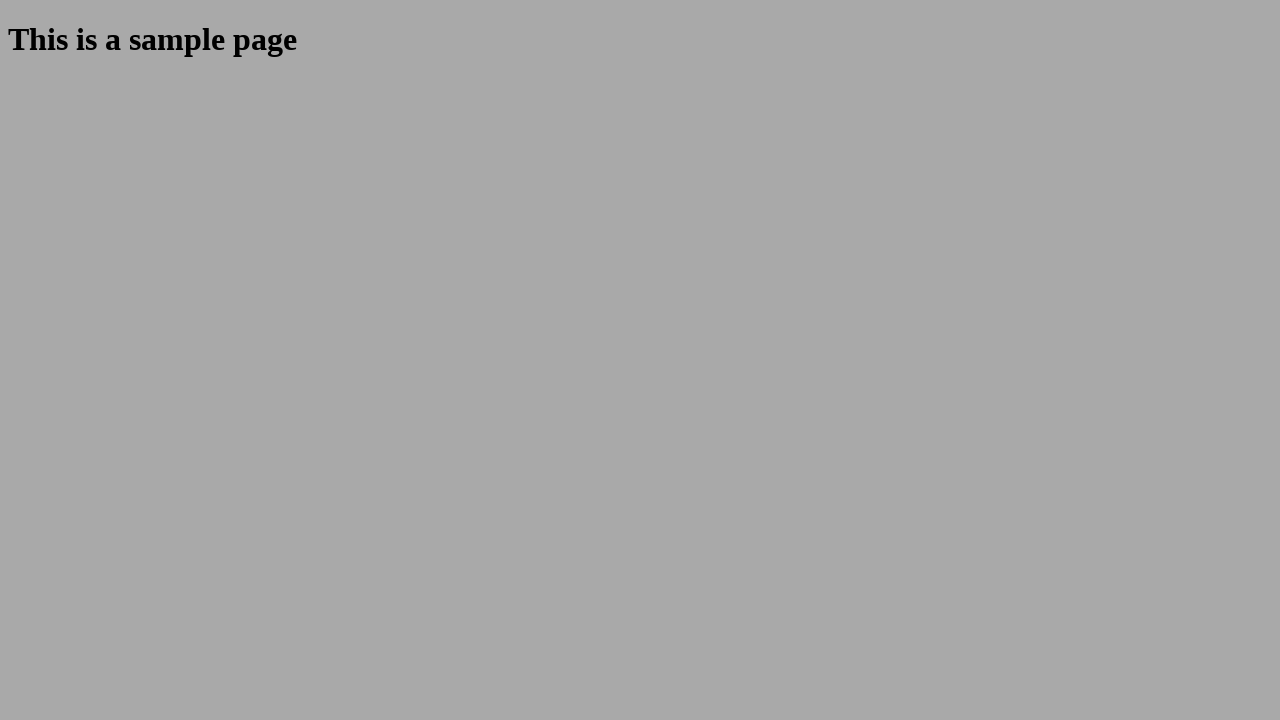

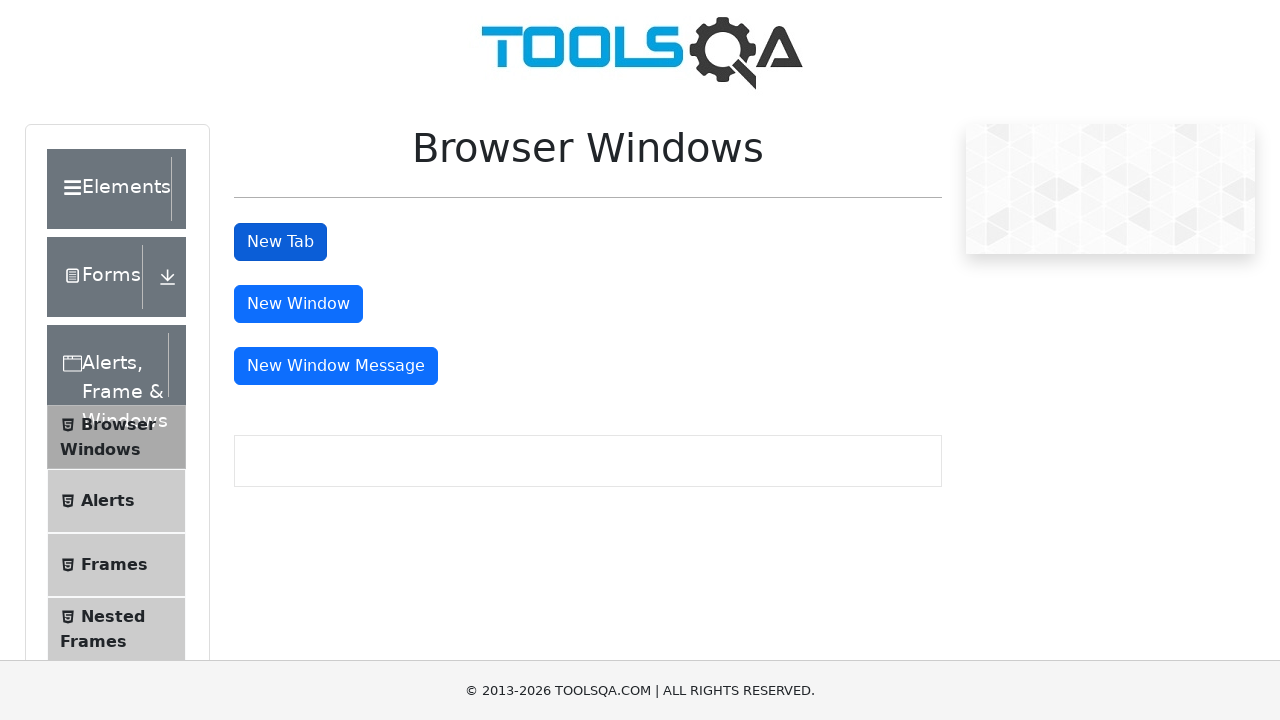